Navigates to cart page and verifies it loads successfully

Starting URL: https://www.demoblaze.com/

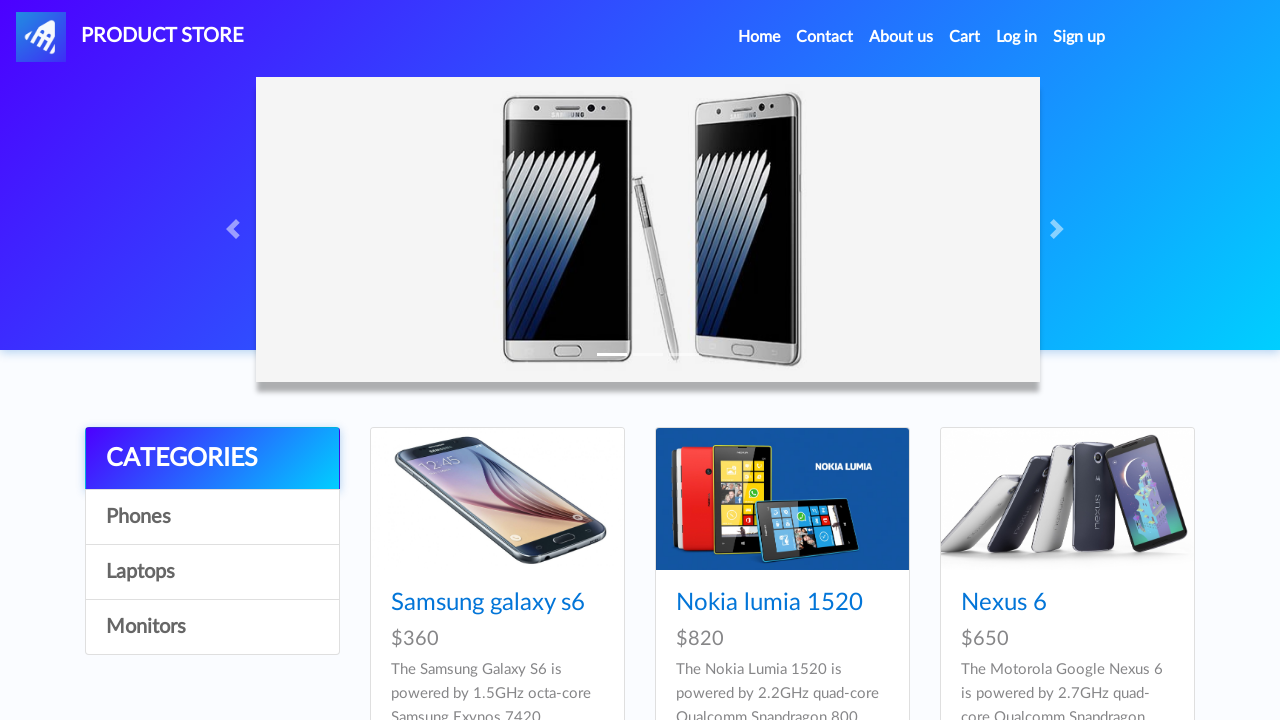

Clicked cart button to navigate to cart page at (965, 37) on a#cartur
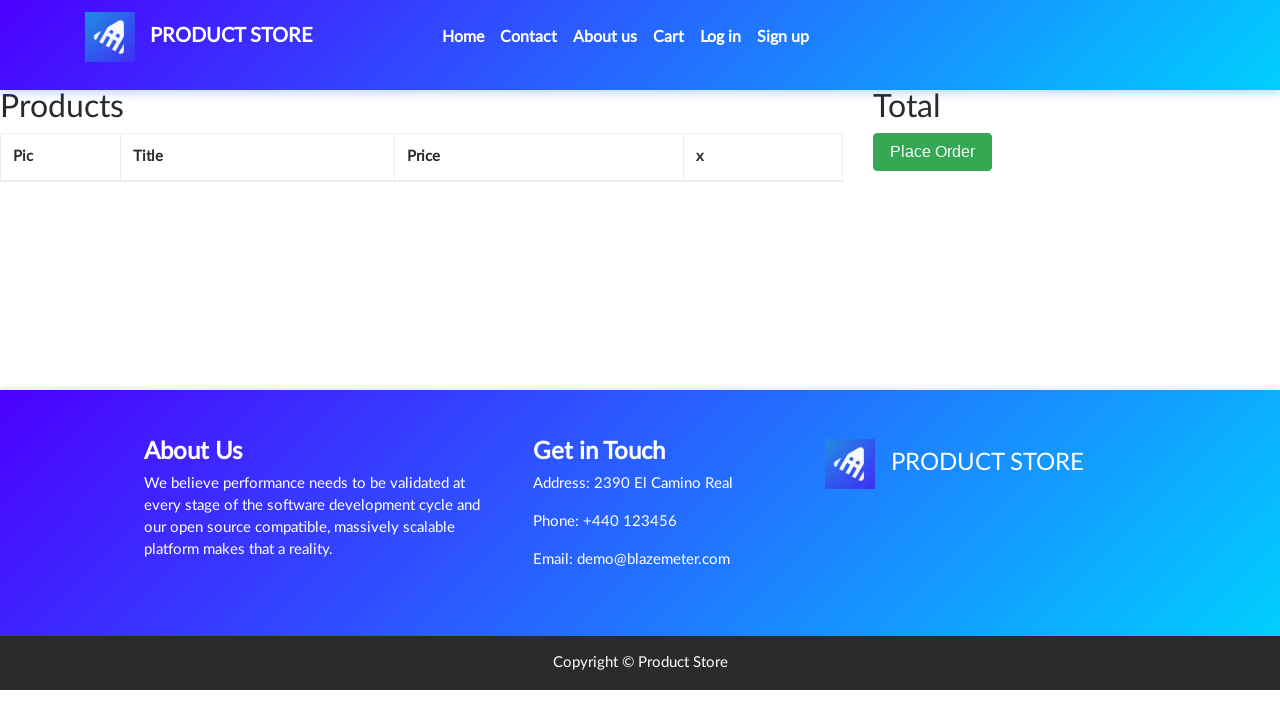

Cart page loaded successfully - page wrapper is visible
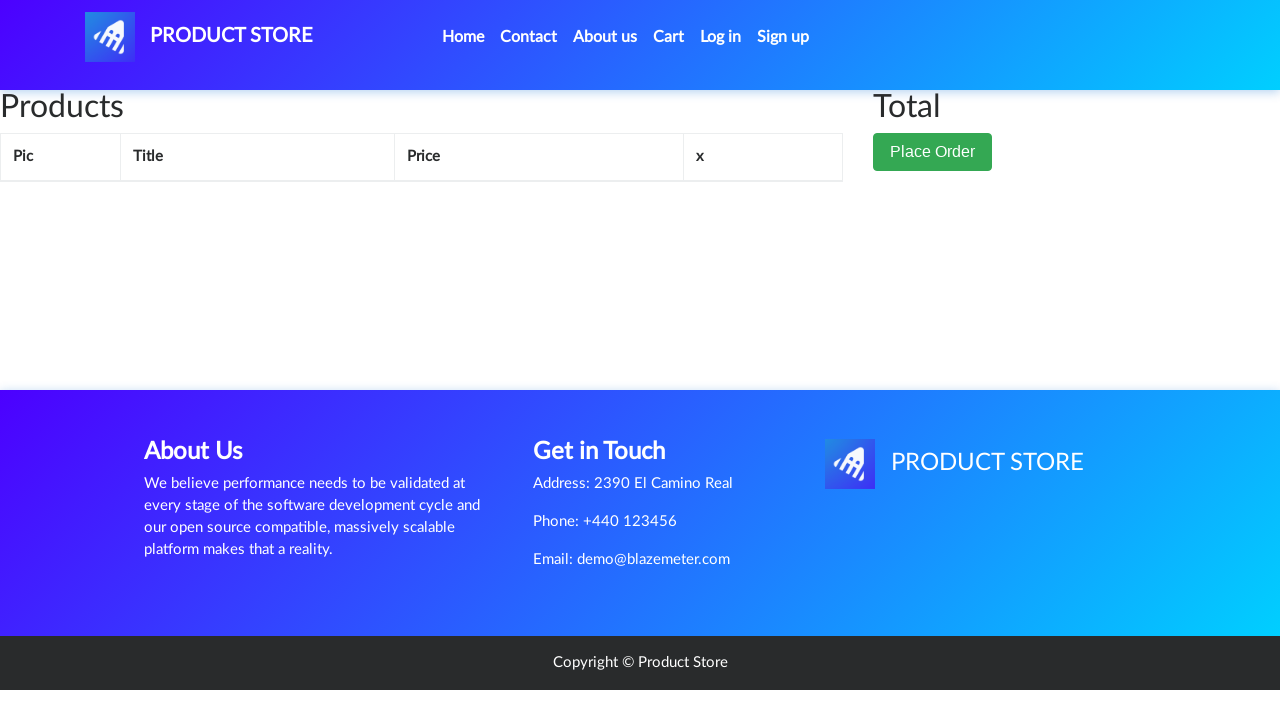

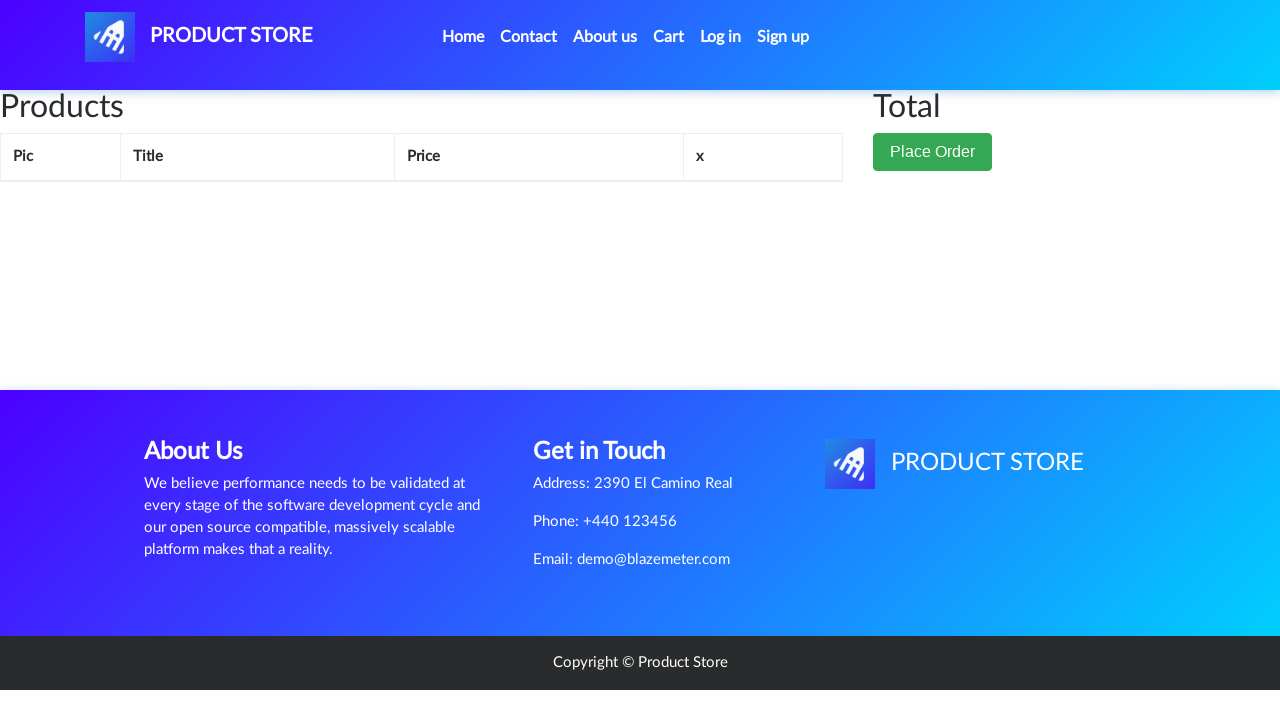